Tests handling multiple browser tabs by opening new tabs multiple times and navigating between them

Starting URL: https://demoqa.com/browser-windows

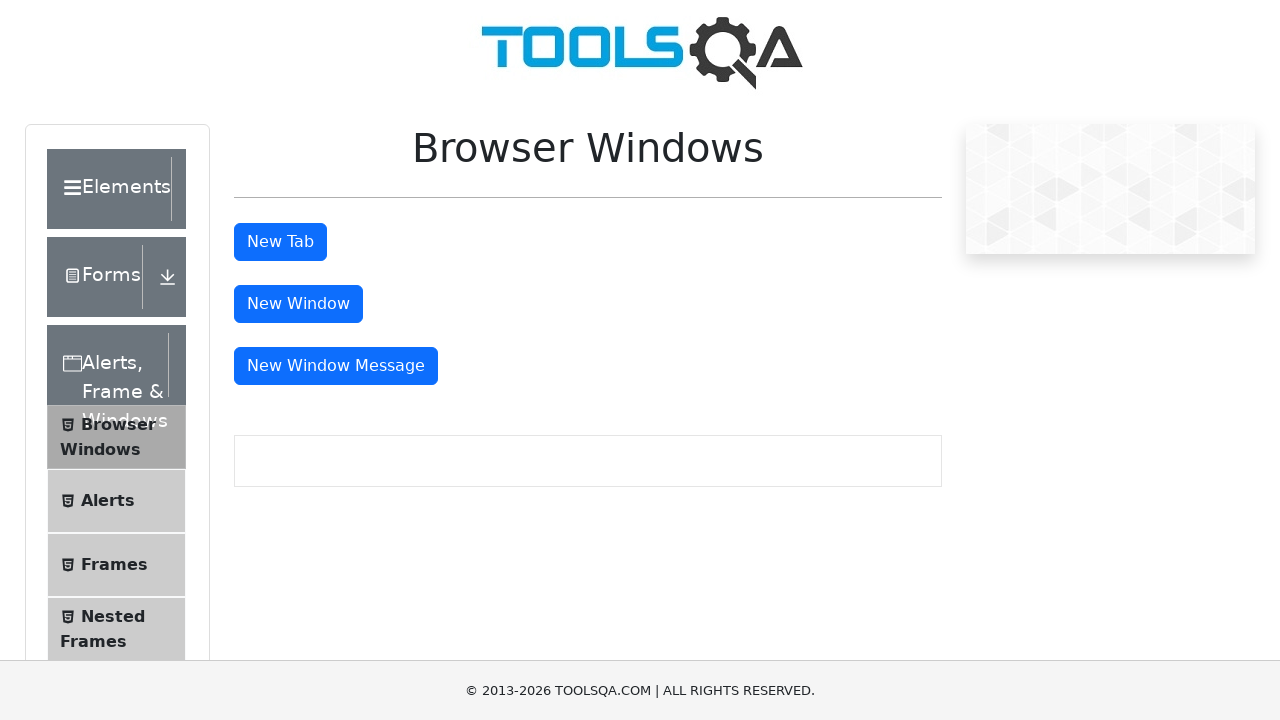

Stored initial page/tab reference
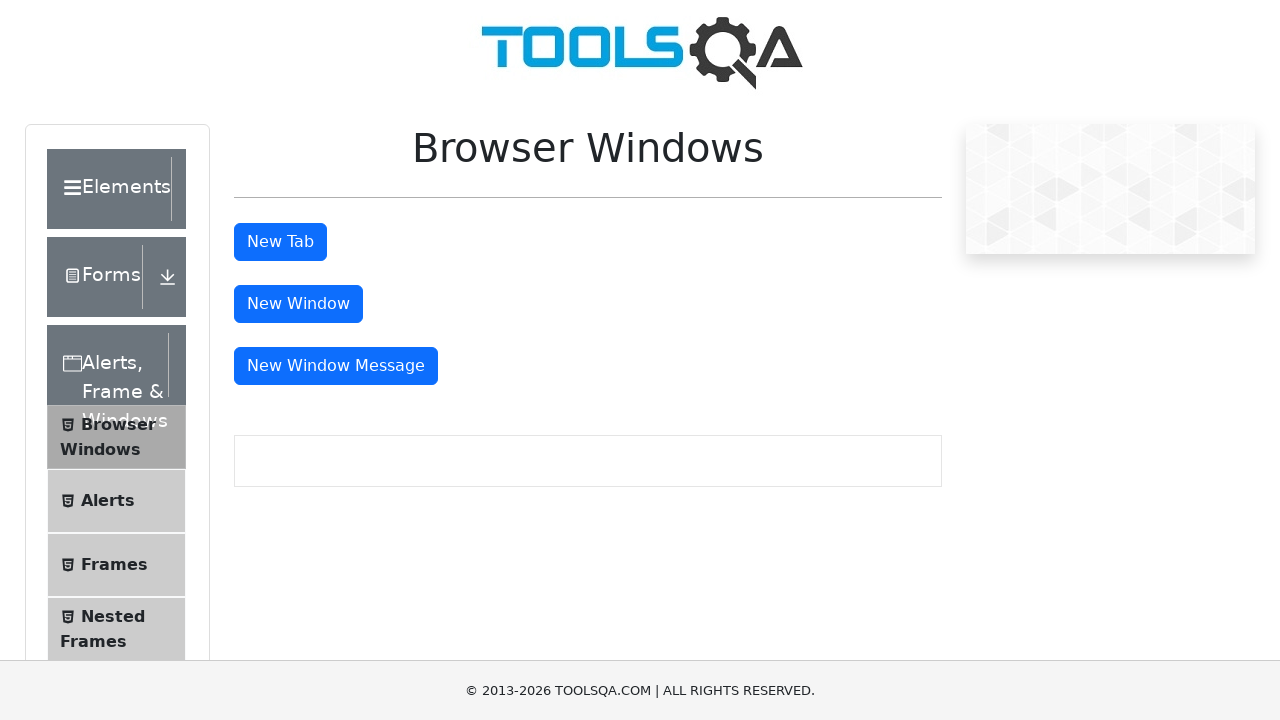

Located the 'New Tab' button
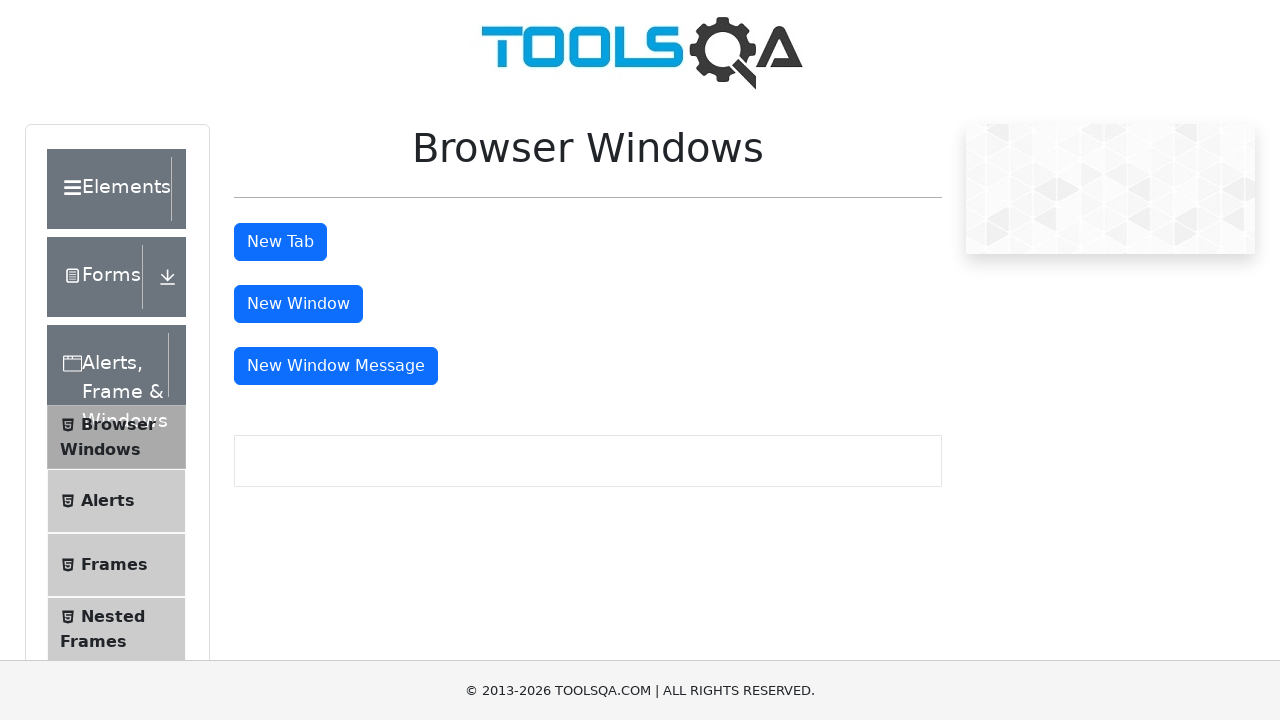

Opened new tab 1 by clicking 'New Tab' button at (280, 242) on xpath=//*[@id="tabButton"]
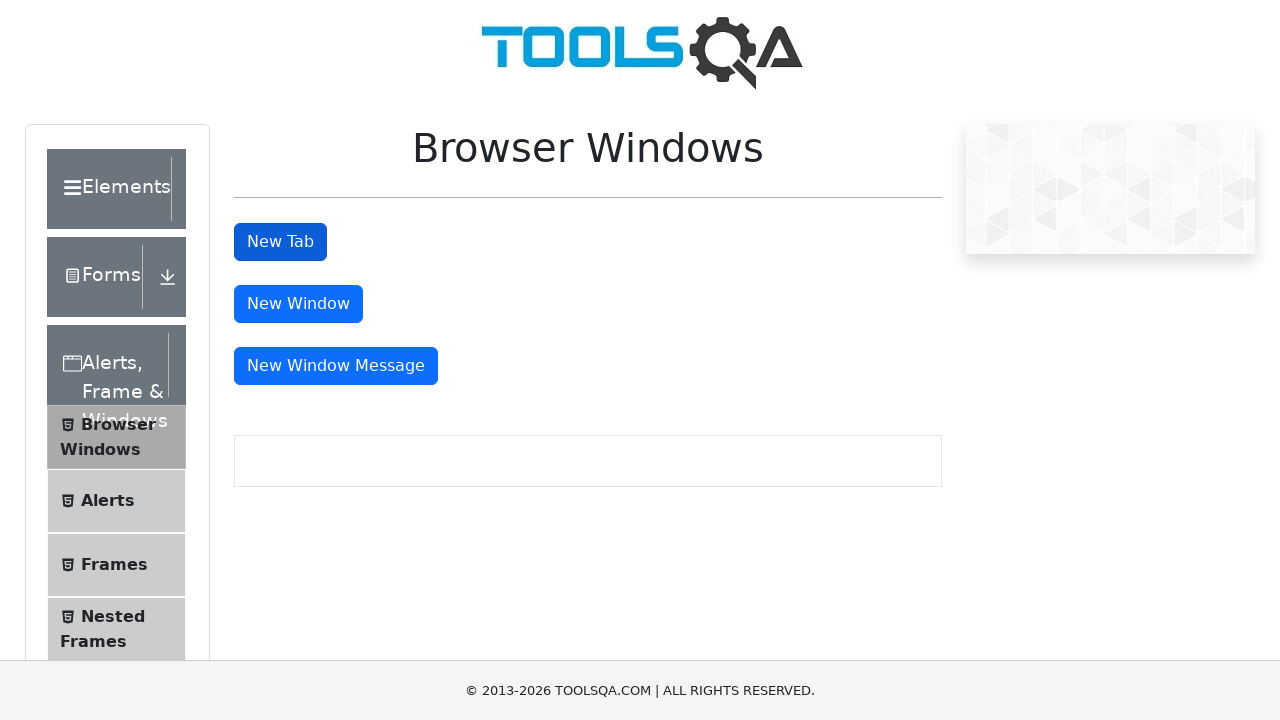

Captured new tab 1 reference
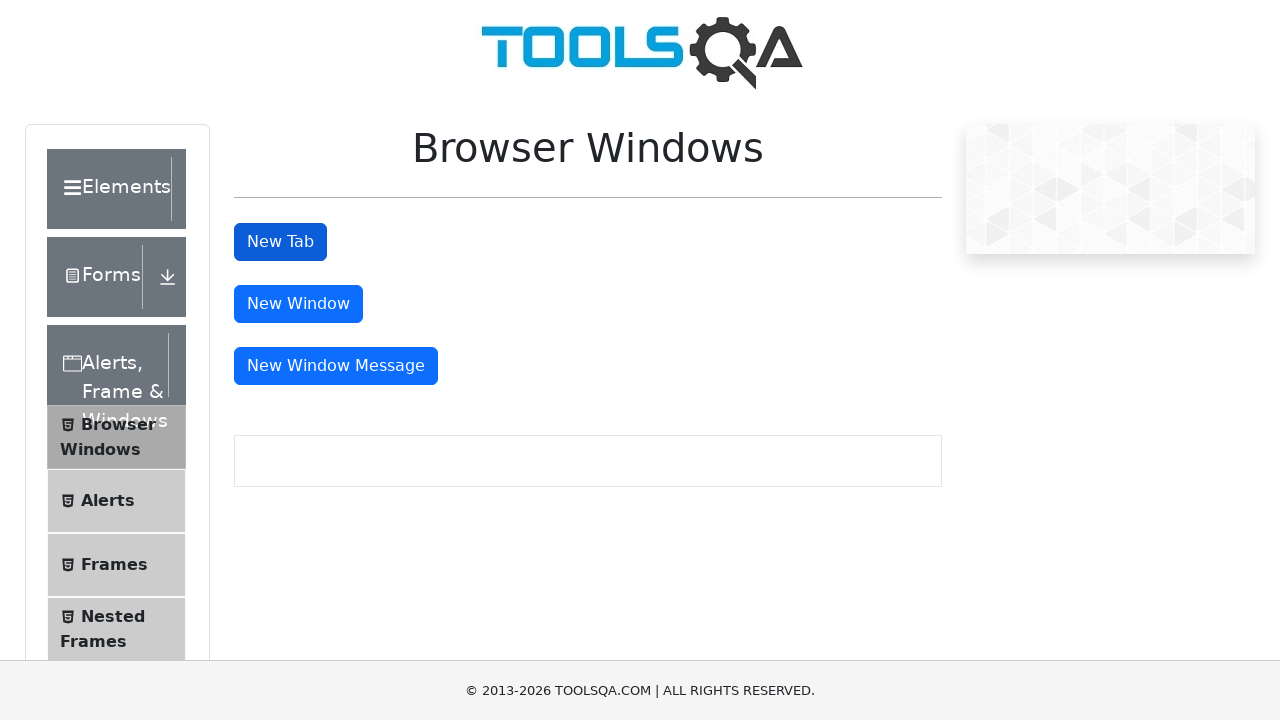

Opened new tab 2 by clicking 'New Tab' button at (280, 242) on xpath=//*[@id="tabButton"]
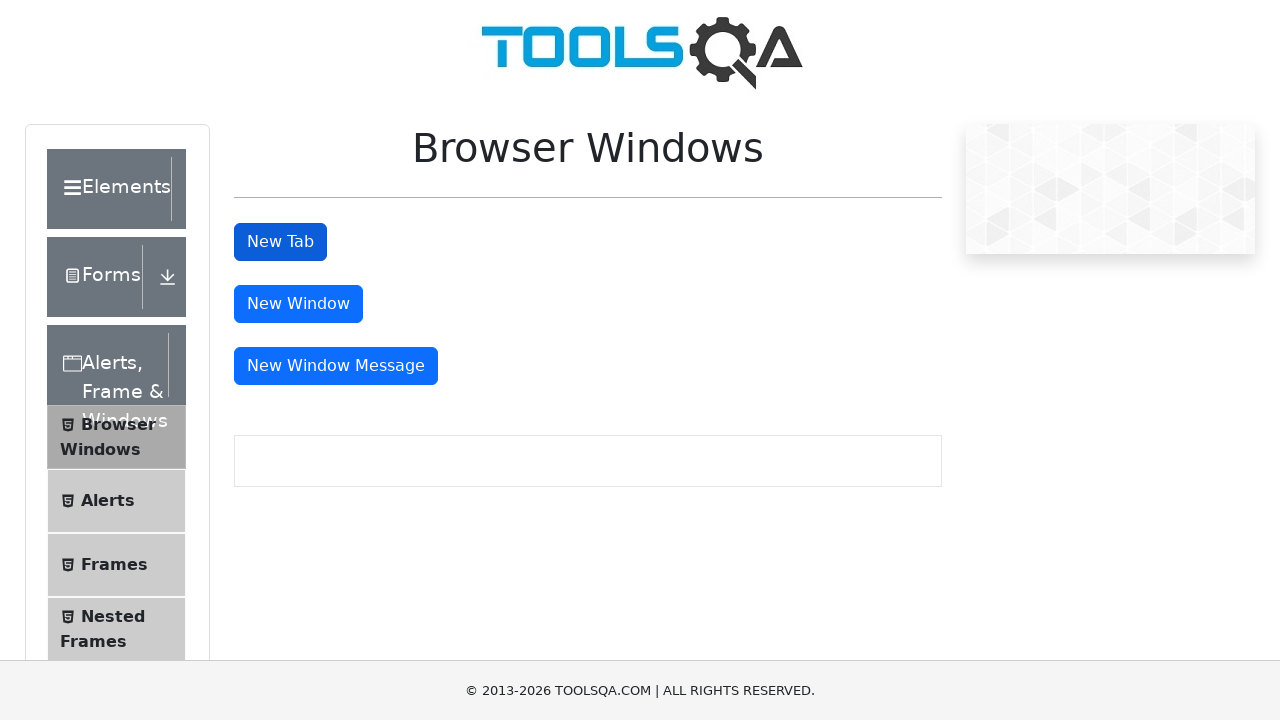

Captured new tab 2 reference
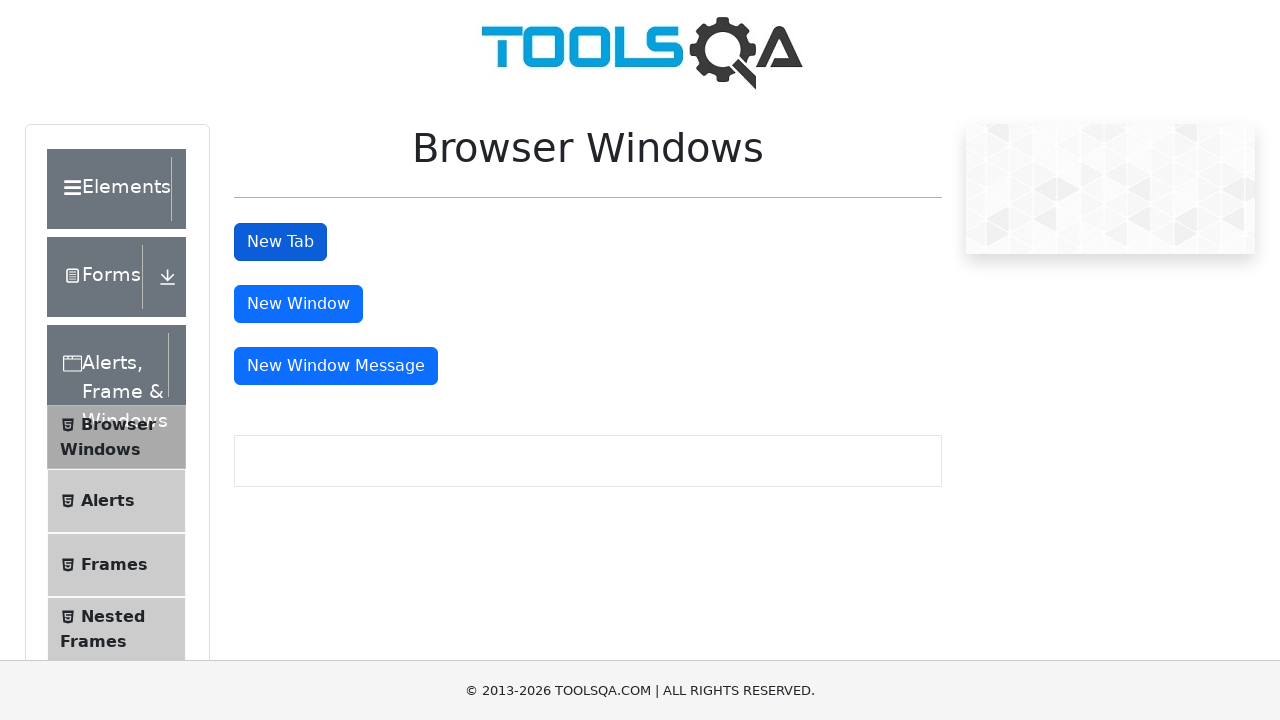

Opened new tab 3 by clicking 'New Tab' button at (280, 242) on xpath=//*[@id="tabButton"]
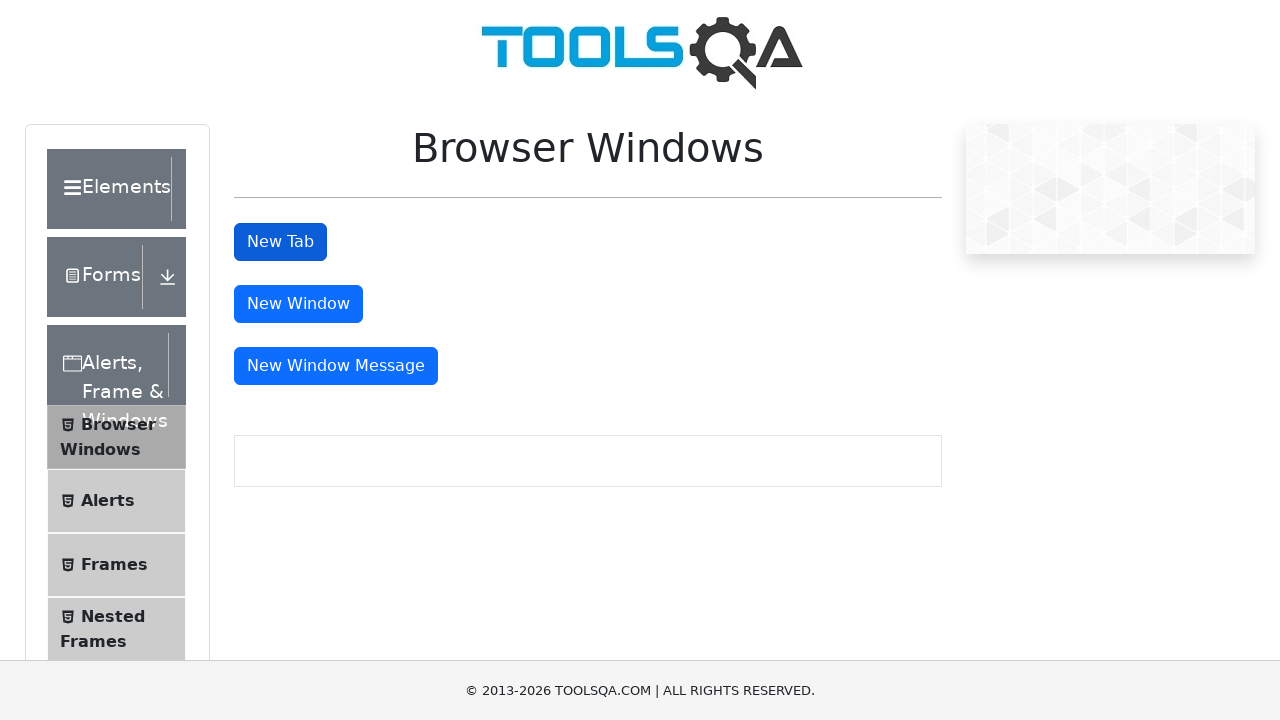

Captured new tab 3 reference
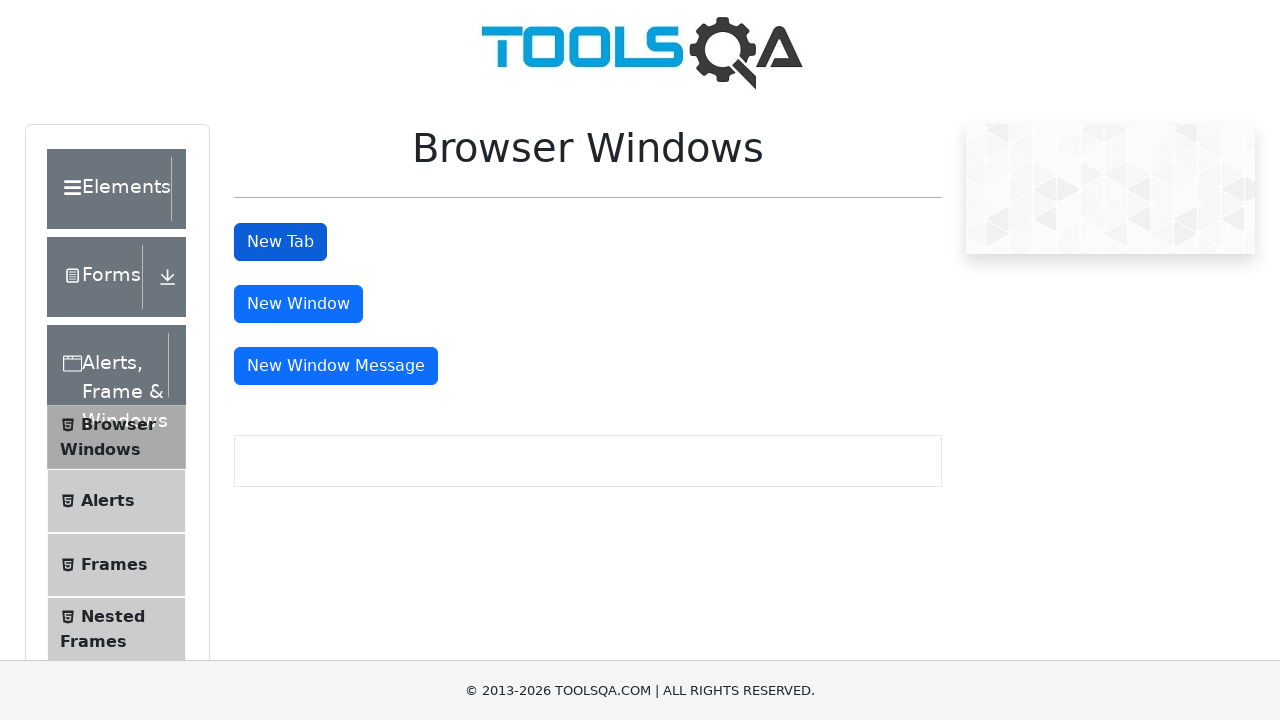

Retrieved all open tabs from context - total: 4
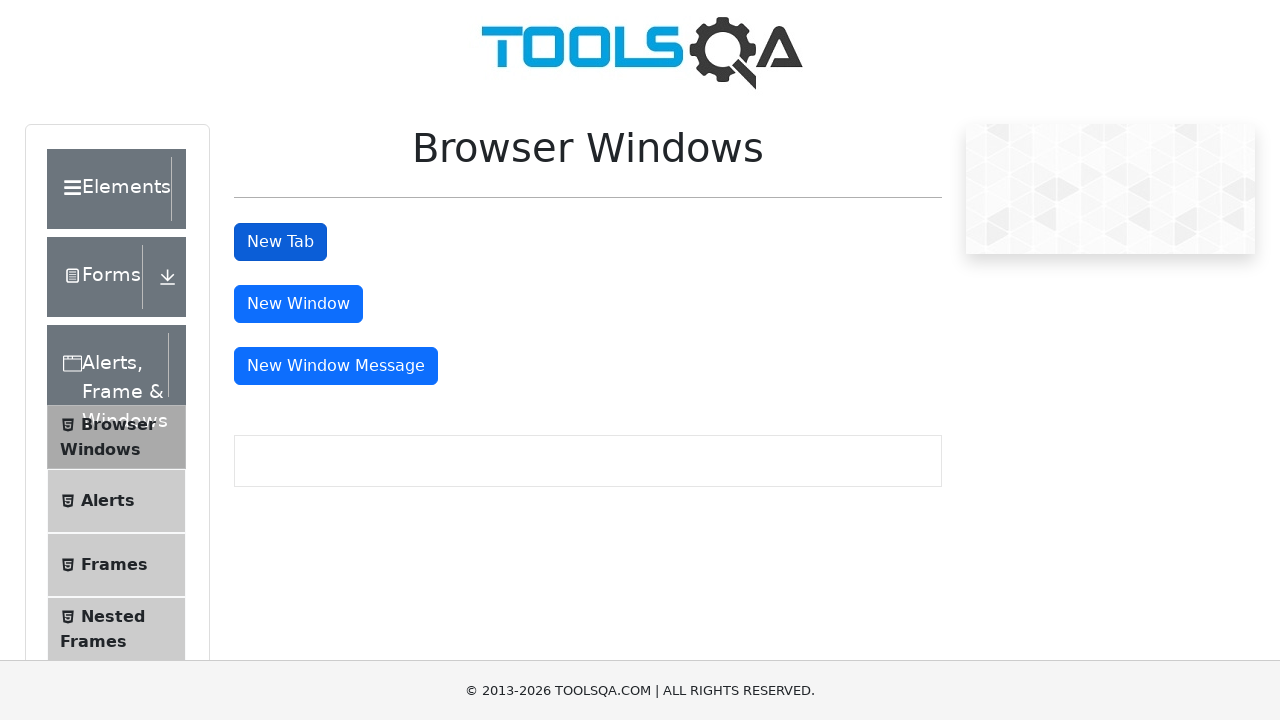

Selected third tab from context
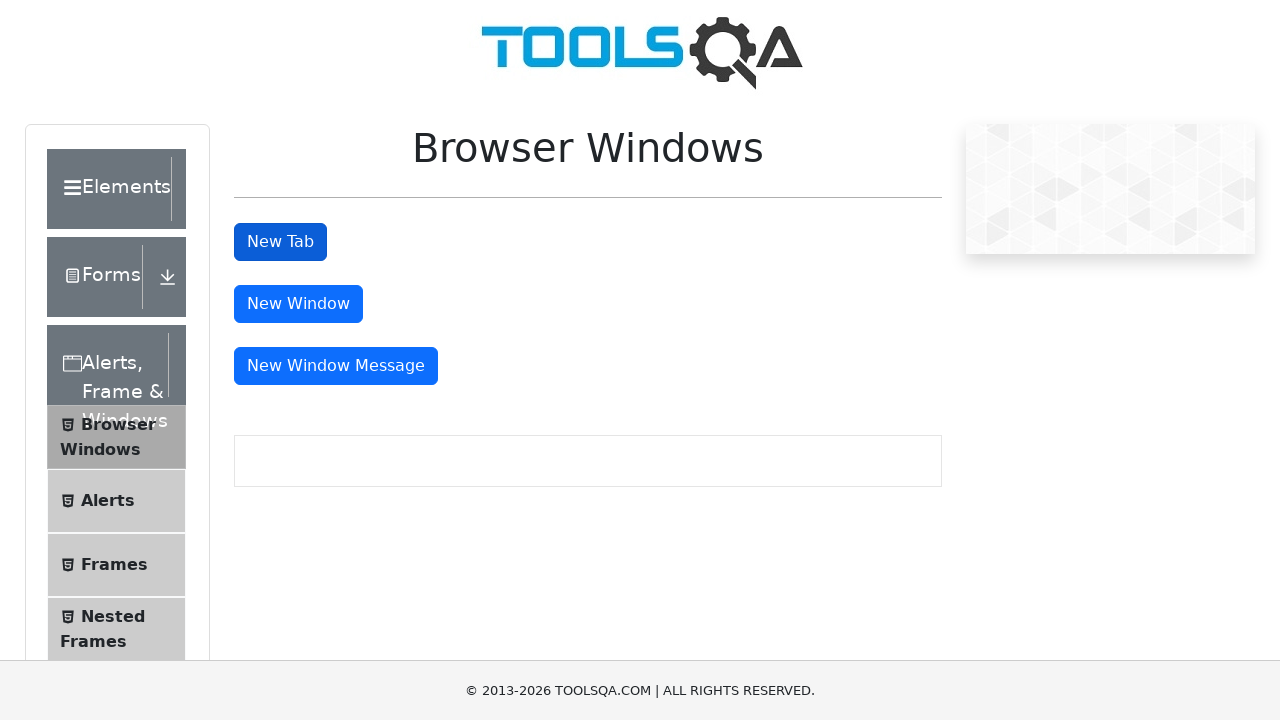

Brought third tab to front
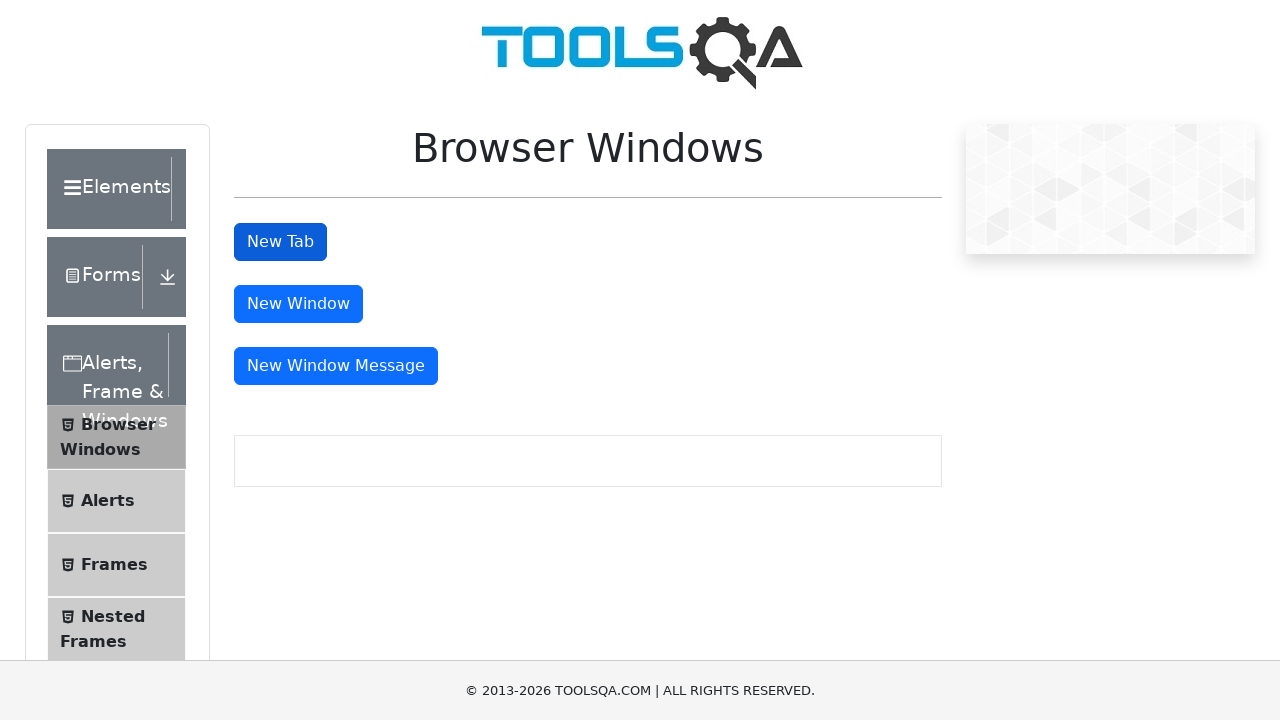

Waited for and located heading element in third tab
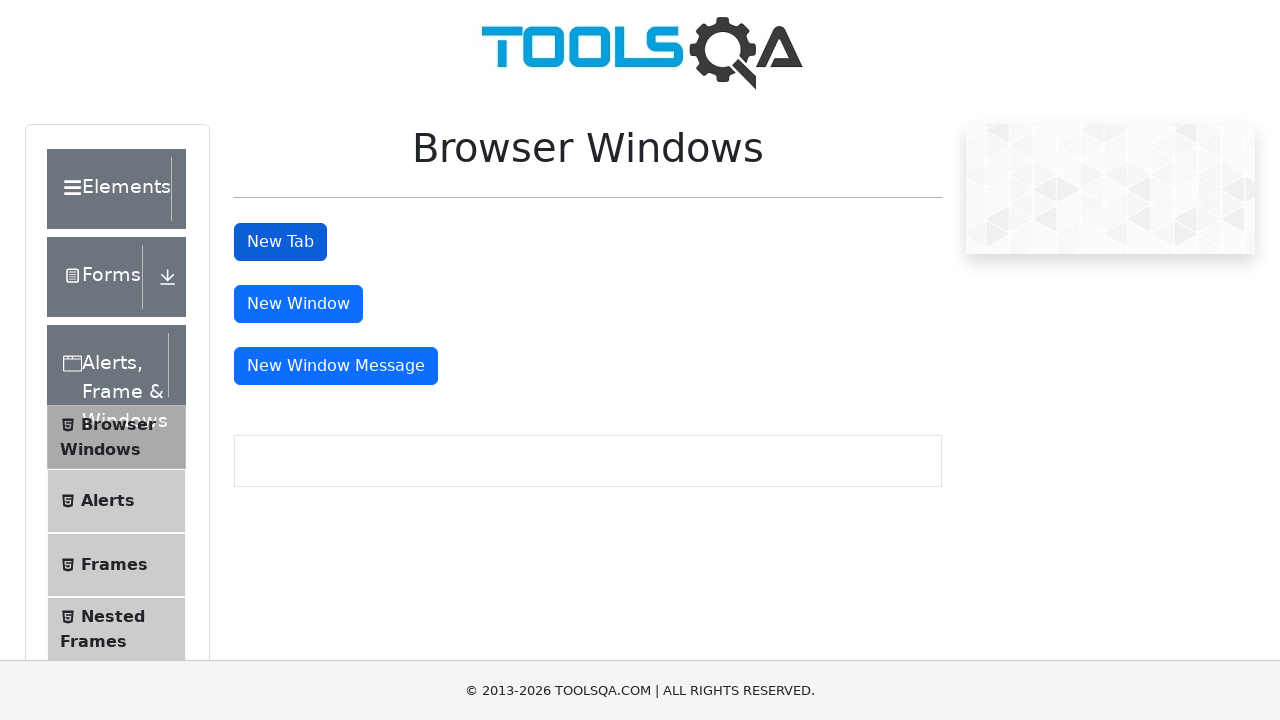

Retrieved heading text from third tab: 'This is a sample page'
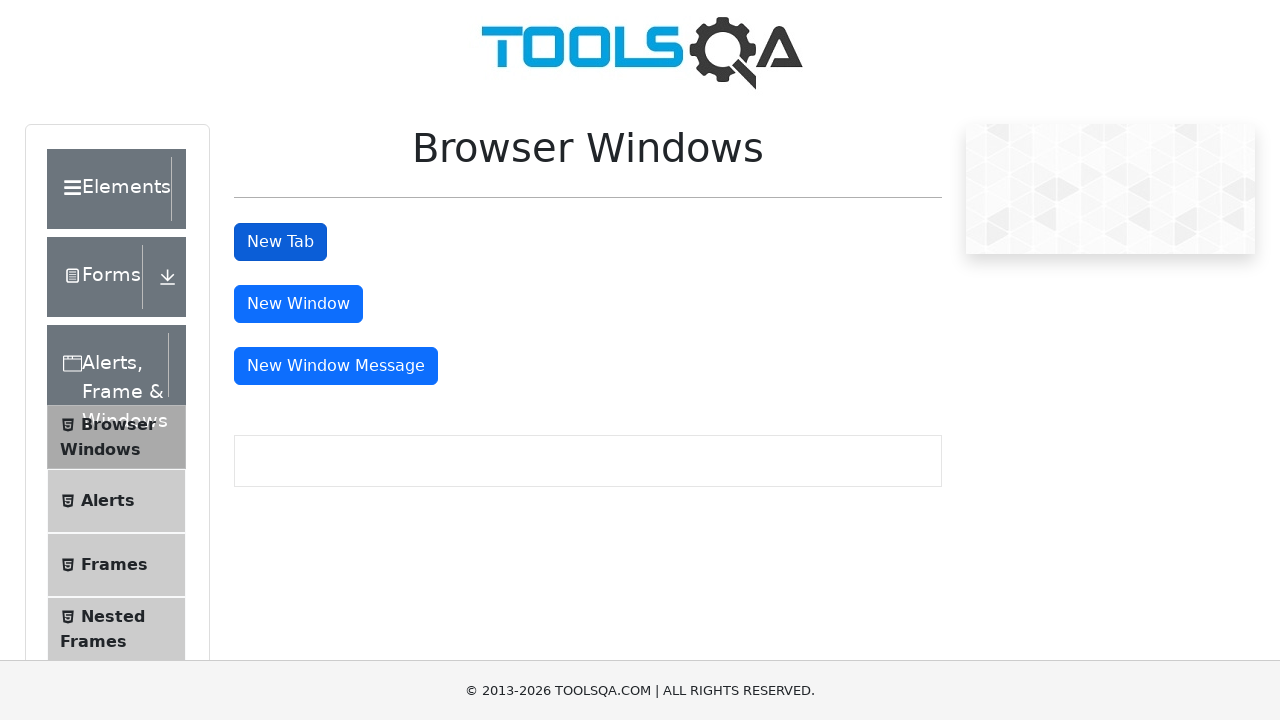

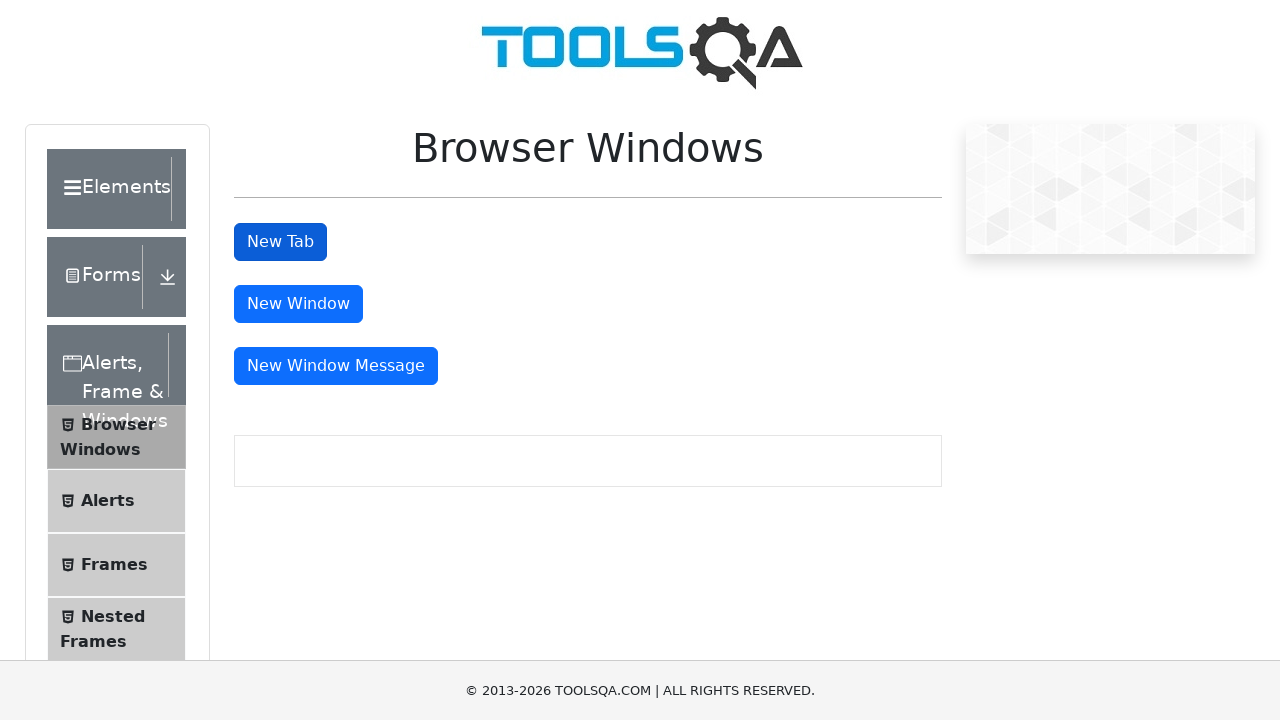